Tests an e-commerce flow by adding multiple products to cart with increased quantities, proceeding to checkout, and applying a promo code

Starting URL: https://rahulshettyacademy.com/seleniumPractise/

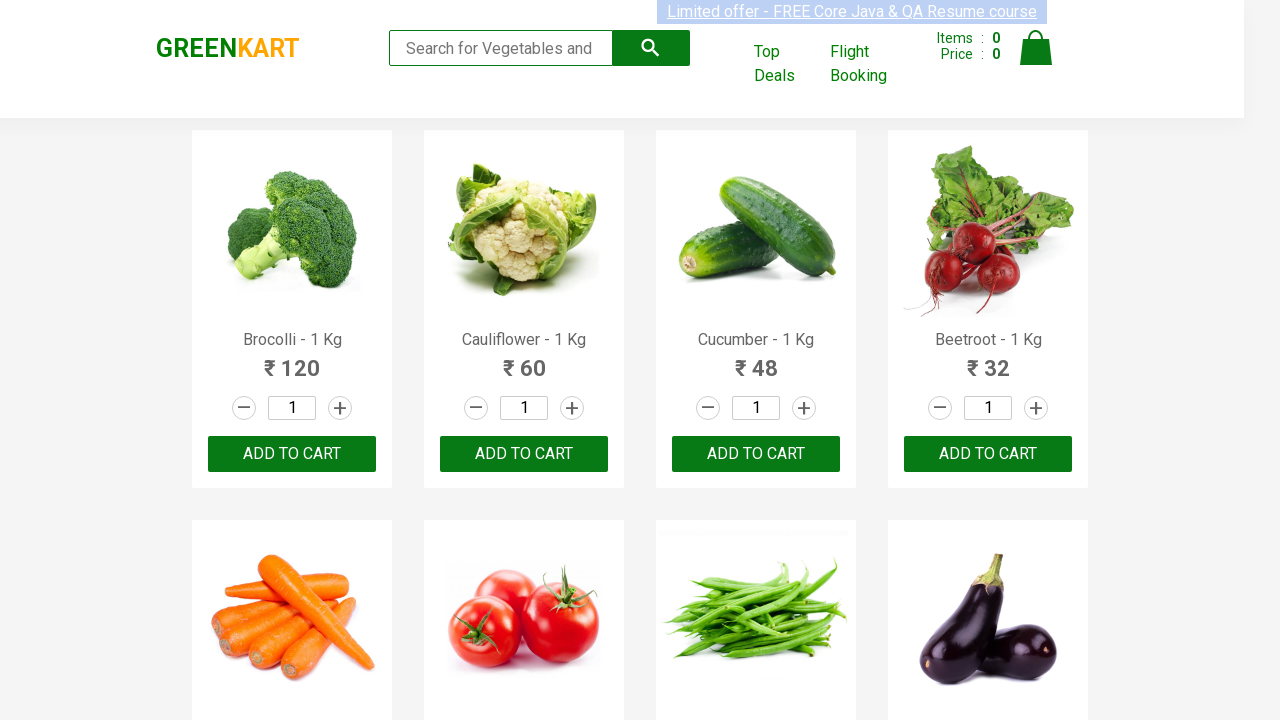

Located all product name elements
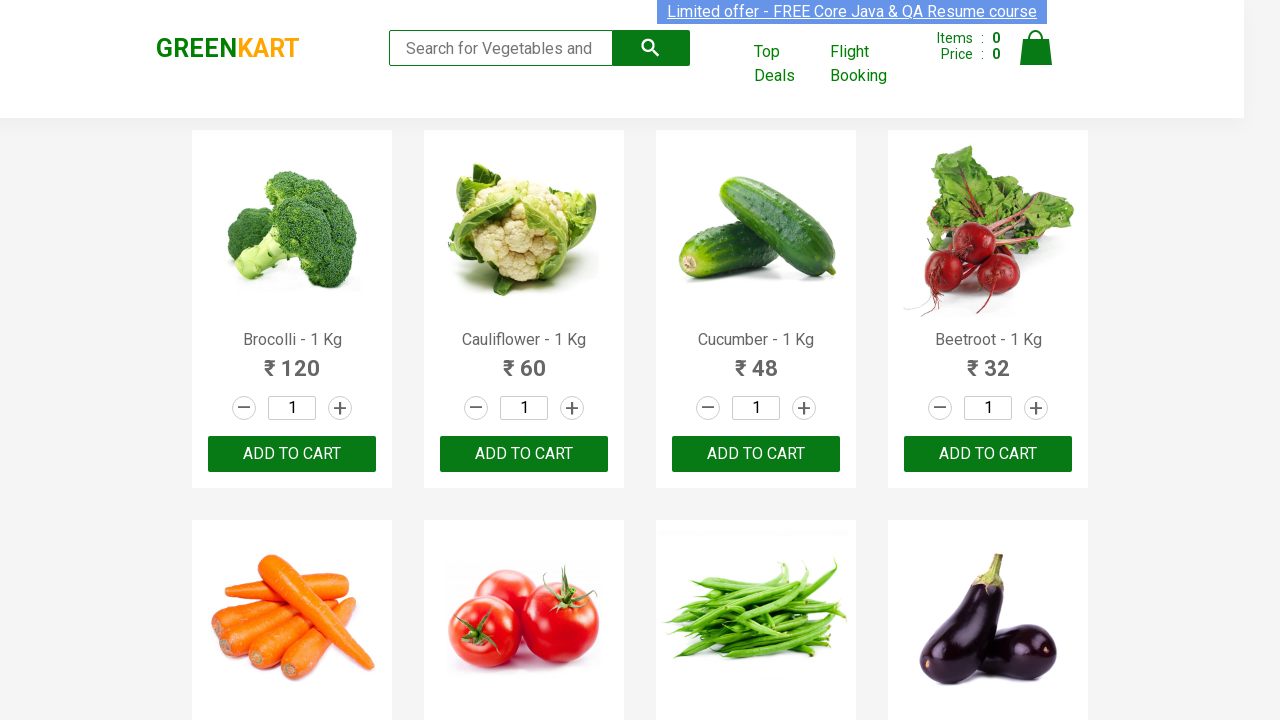

Located all increment quantity buttons
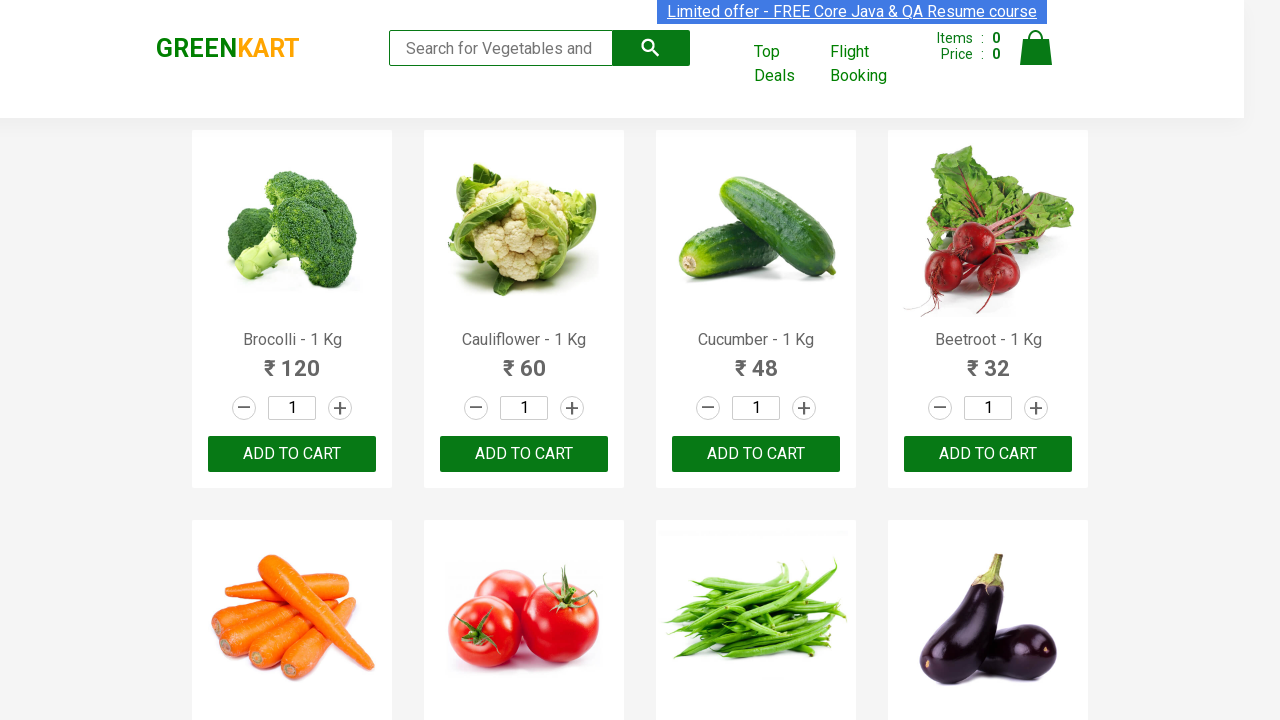

Located all add to cart buttons
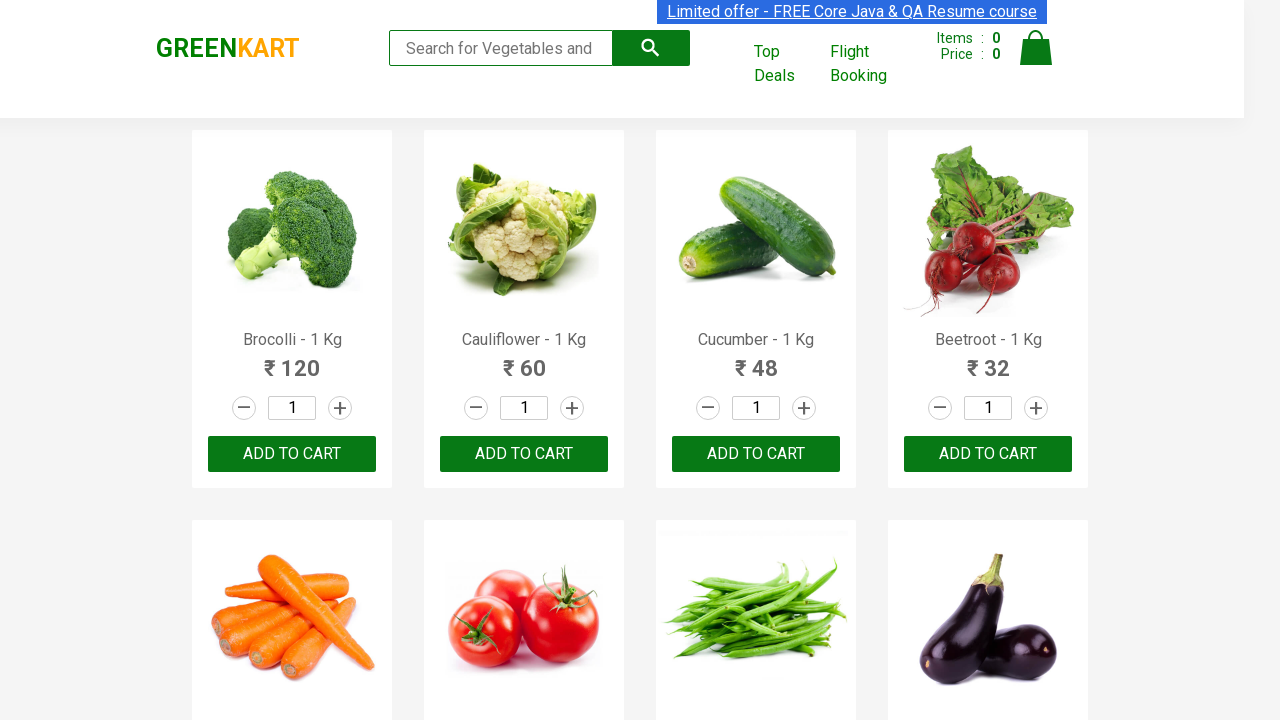

Incremented quantity for Cucumber - 1 Kg (click 1/4) at (804, 408) on .increment >> nth=2
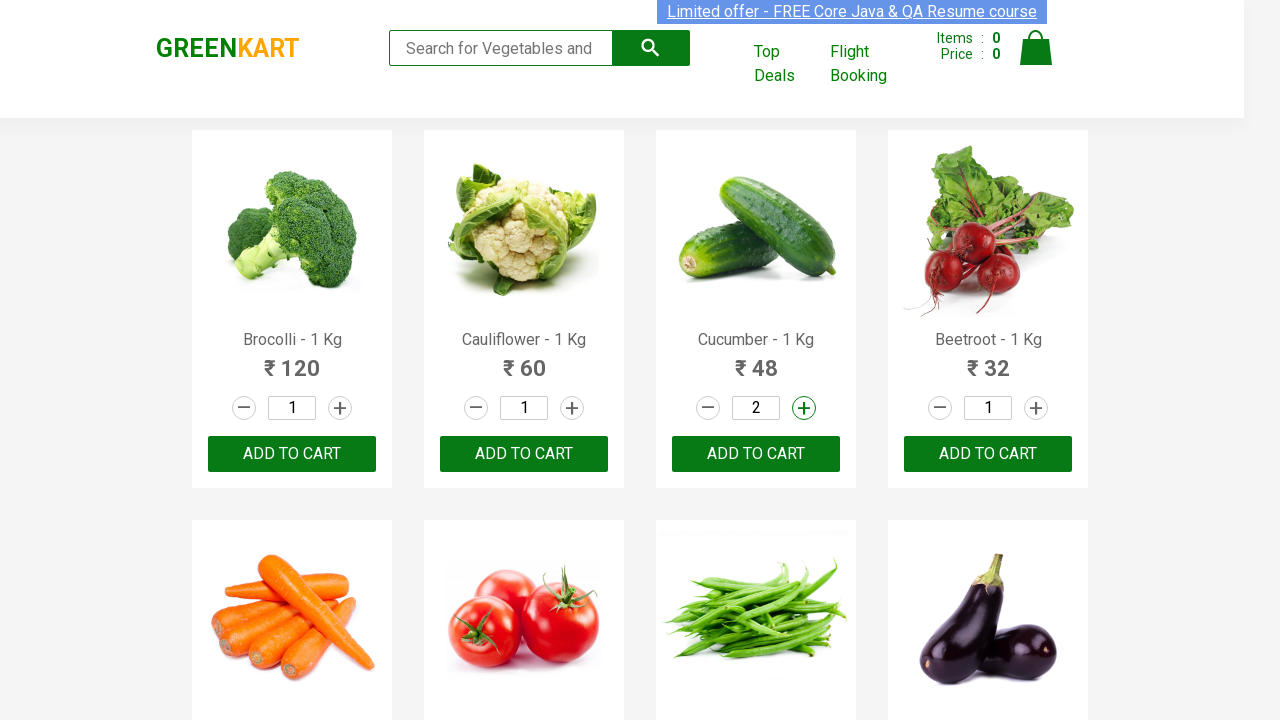

Incremented quantity for Cucumber - 1 Kg (click 2/4) at (804, 408) on .increment >> nth=2
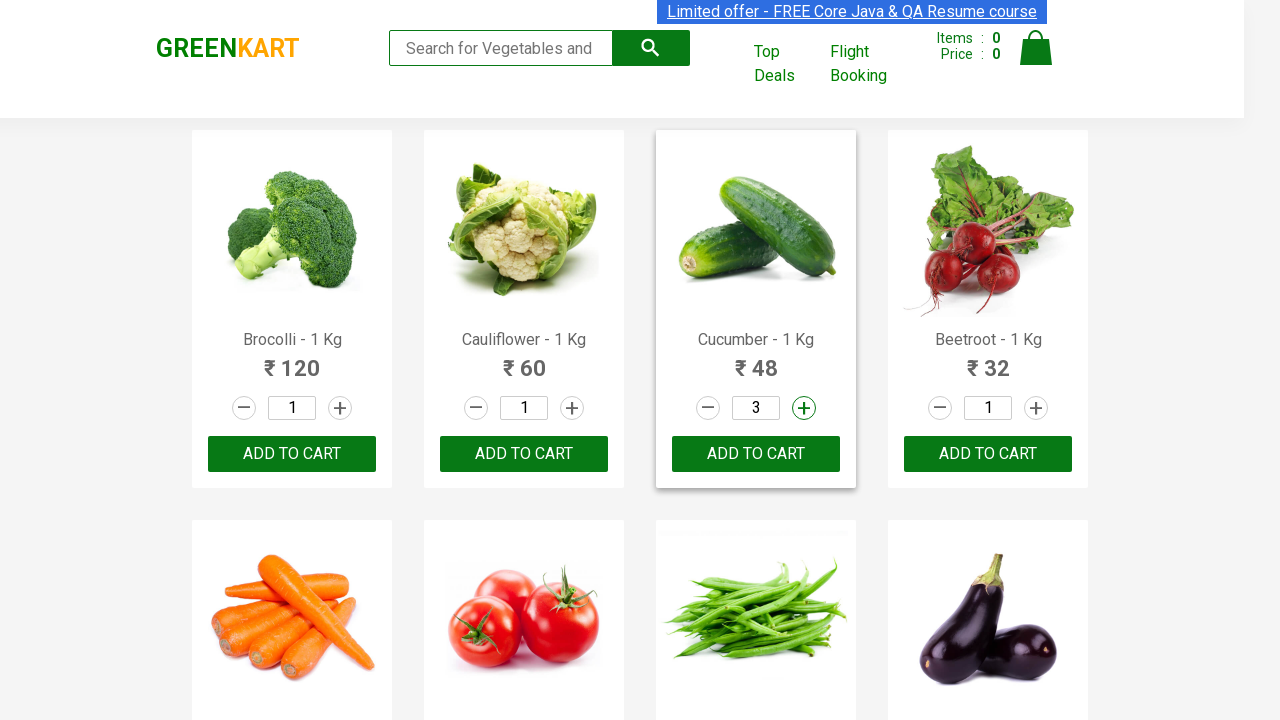

Incremented quantity for Cucumber - 1 Kg (click 3/4) at (804, 408) on .increment >> nth=2
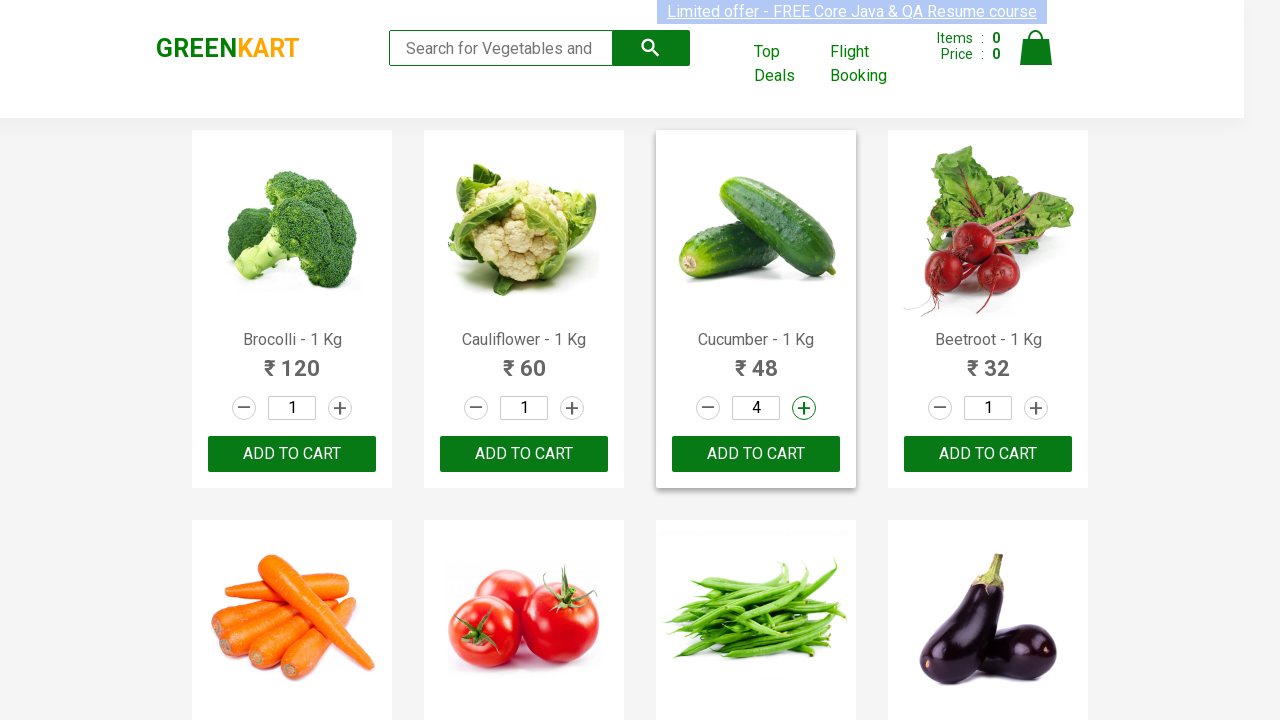

Incremented quantity for Cucumber - 1 Kg (click 4/4) at (804, 408) on .increment >> nth=2
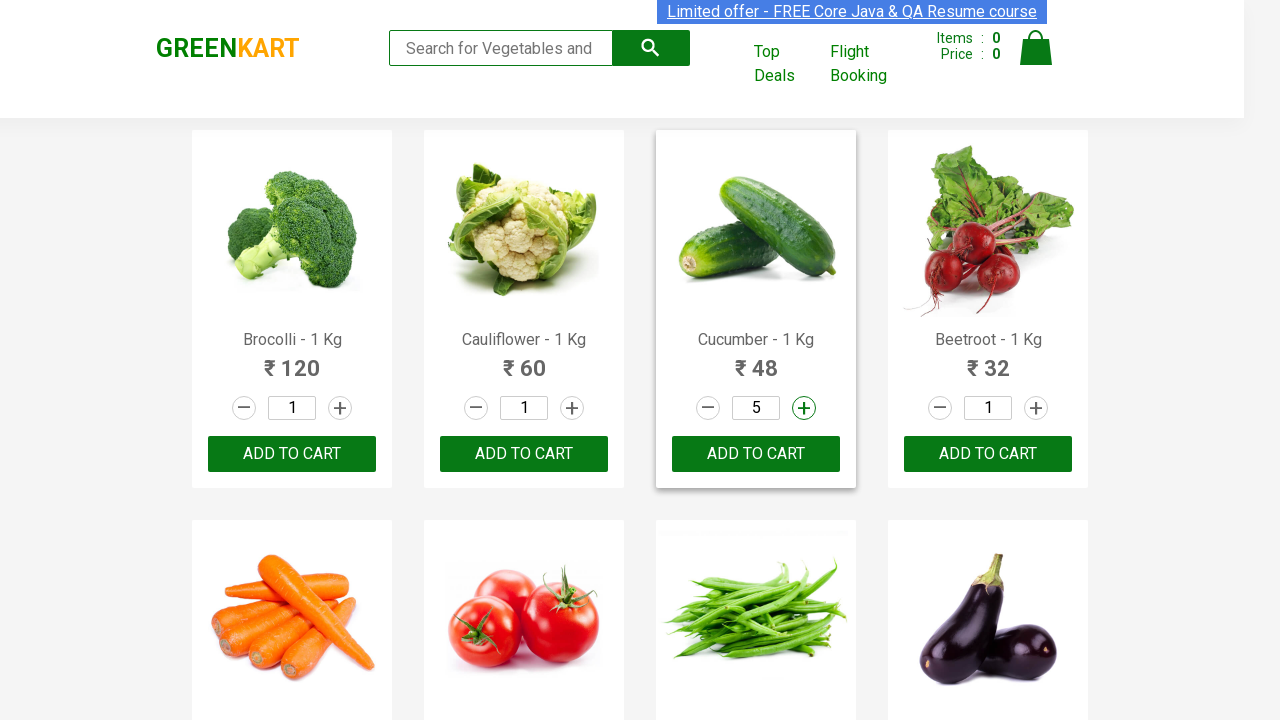

Added Cucumber - 1 Kg to cart with quantity 5 at (756, 454) on div.product-action button >> nth=2
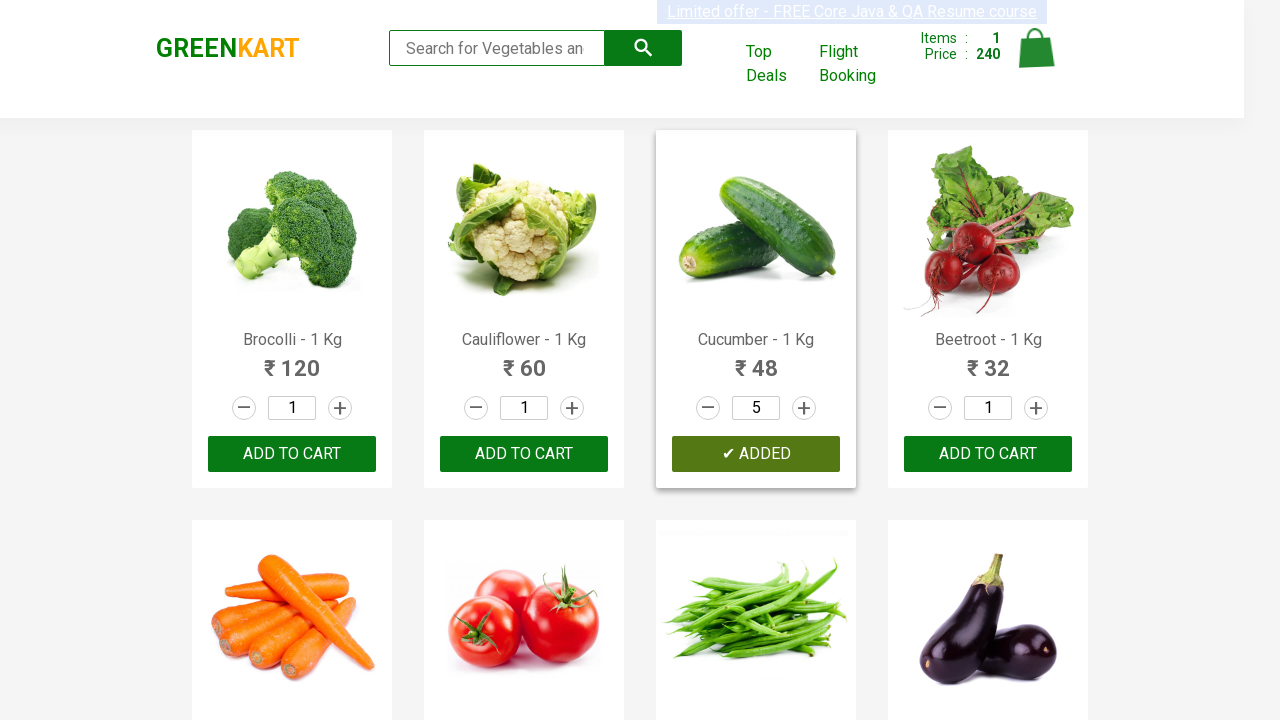

Incremented quantity for Beans - 1 Kg (click 1/4) at (804, 360) on .increment >> nth=6
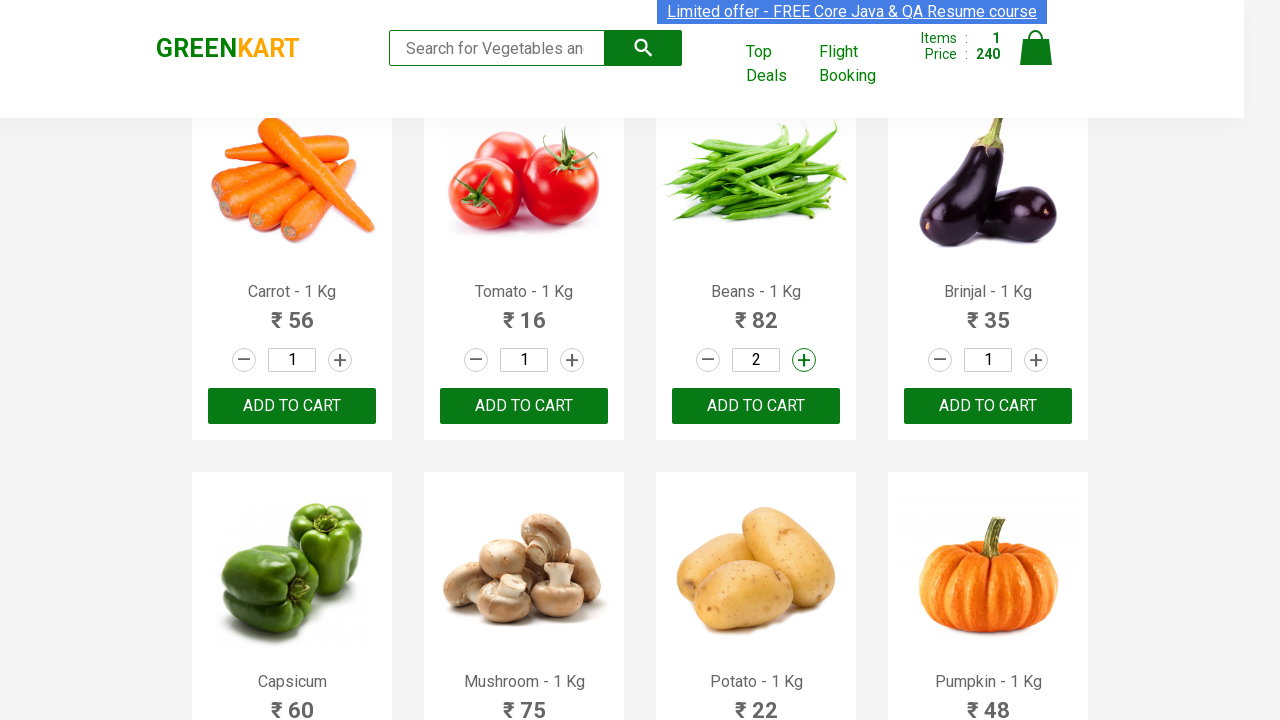

Incremented quantity for Beans - 1 Kg (click 2/4) at (804, 360) on .increment >> nth=6
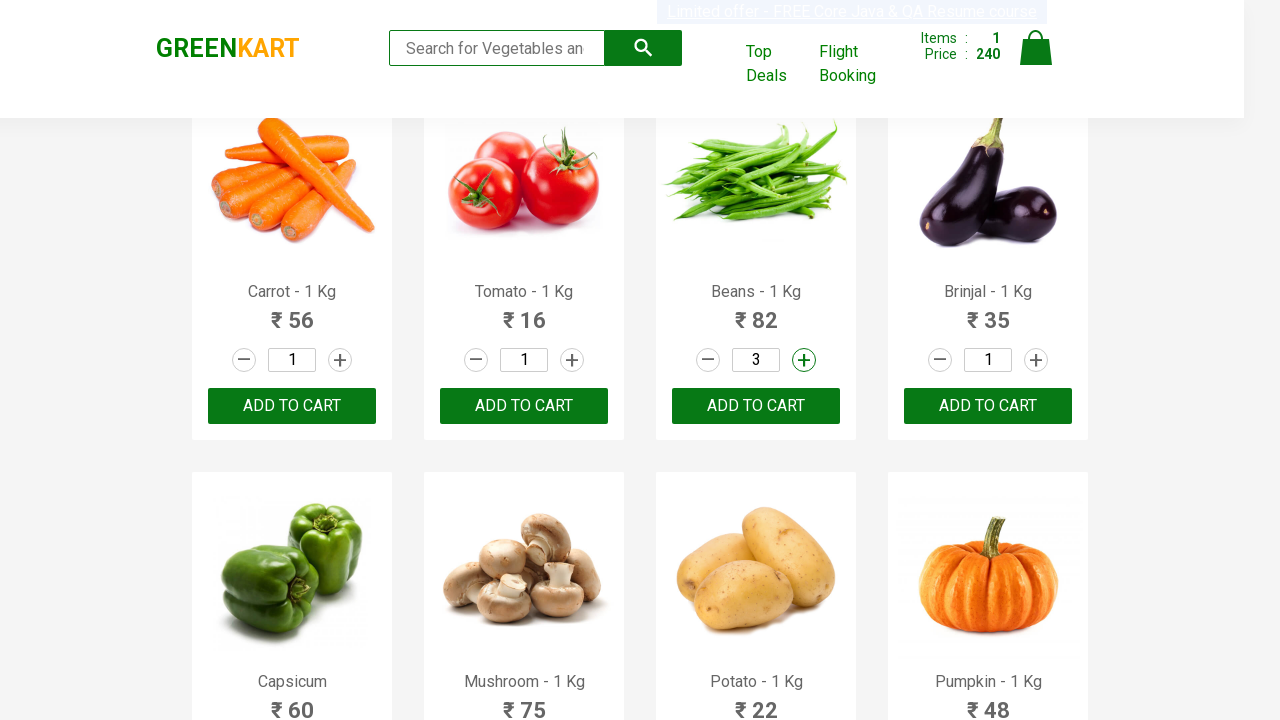

Incremented quantity for Beans - 1 Kg (click 3/4) at (804, 360) on .increment >> nth=6
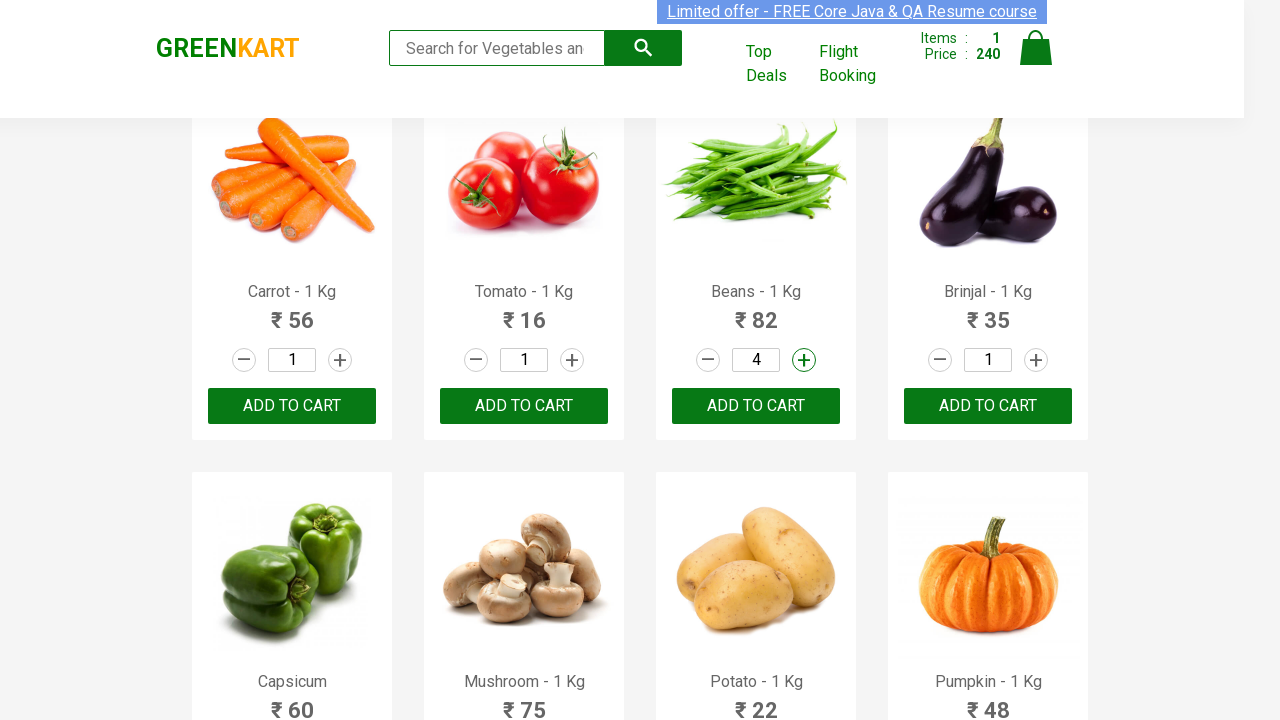

Incremented quantity for Beans - 1 Kg (click 4/4) at (804, 360) on .increment >> nth=6
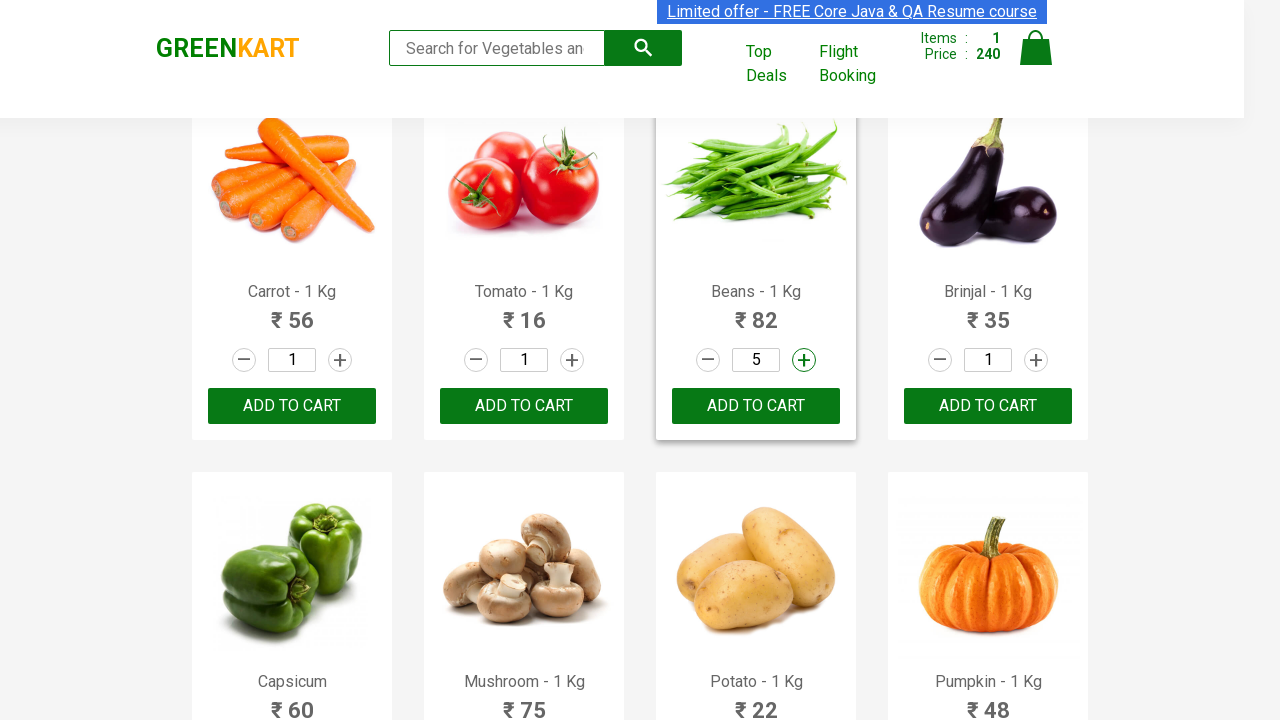

Added Beans - 1 Kg to cart with quantity 5 at (756, 406) on div.product-action button >> nth=6
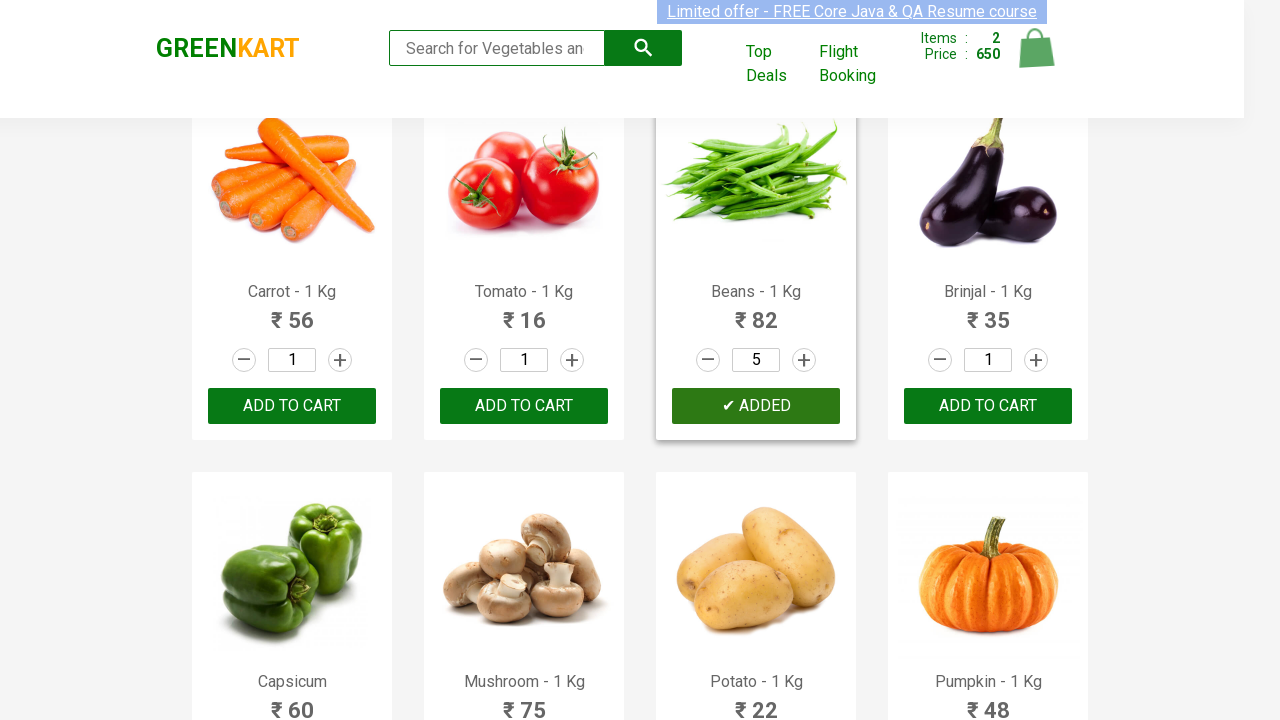

Clicked on cart icon to view cart at (1036, 48) on img[alt='Cart']
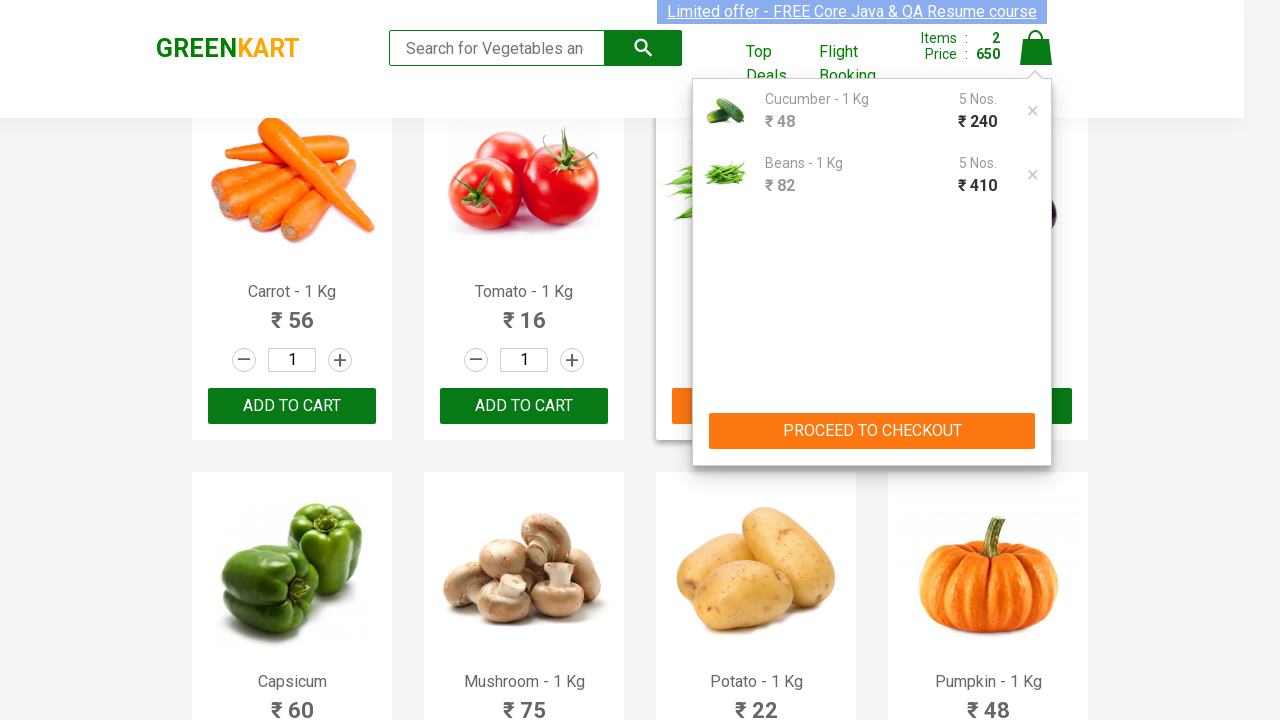

Clicked PROCEED TO CHECKOUT button at (872, 431) on button:has-text('PROCEED TO CHECKOUT')
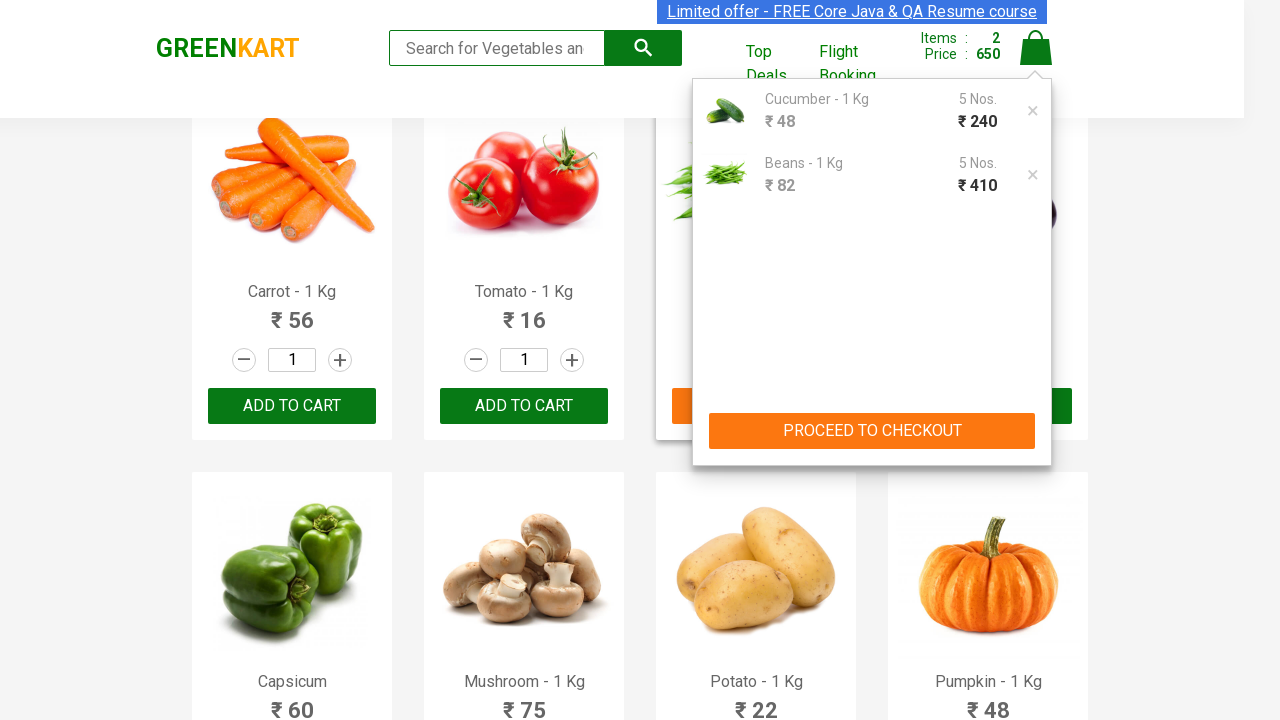

Checkout page loaded with promo code input field visible
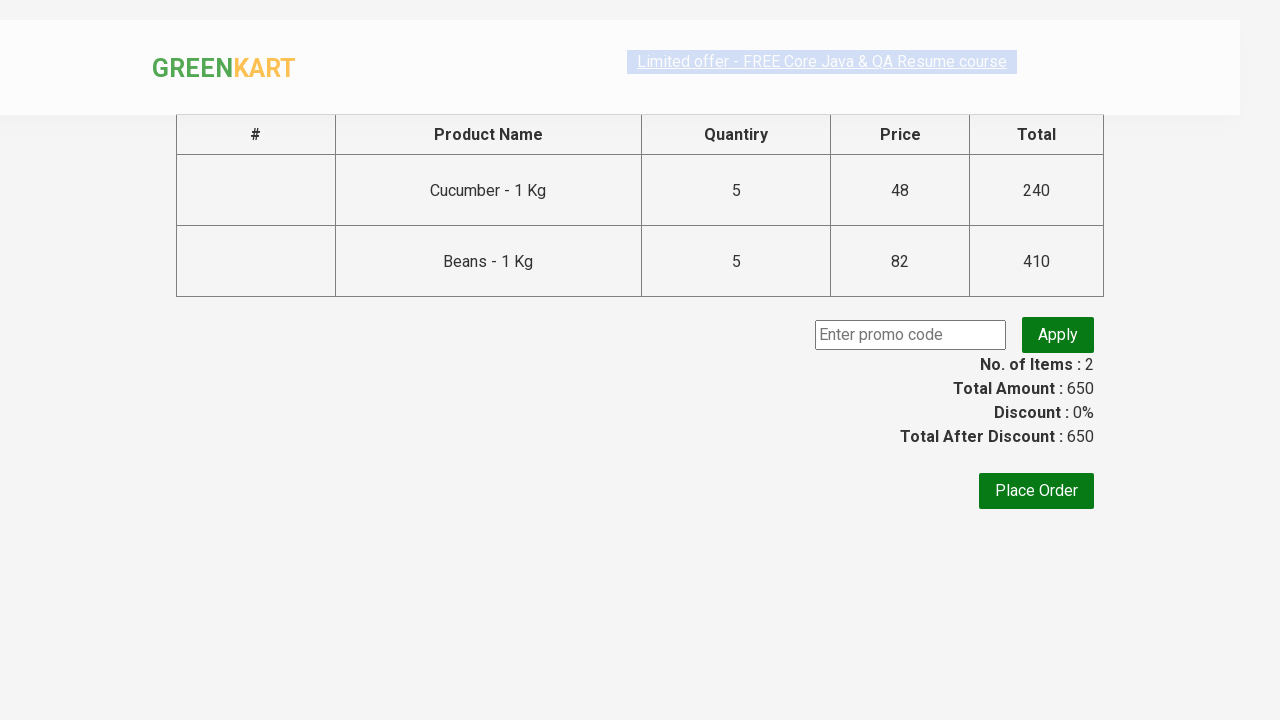

Entered promo code 'rahulshettyacademy' on input.promoCode
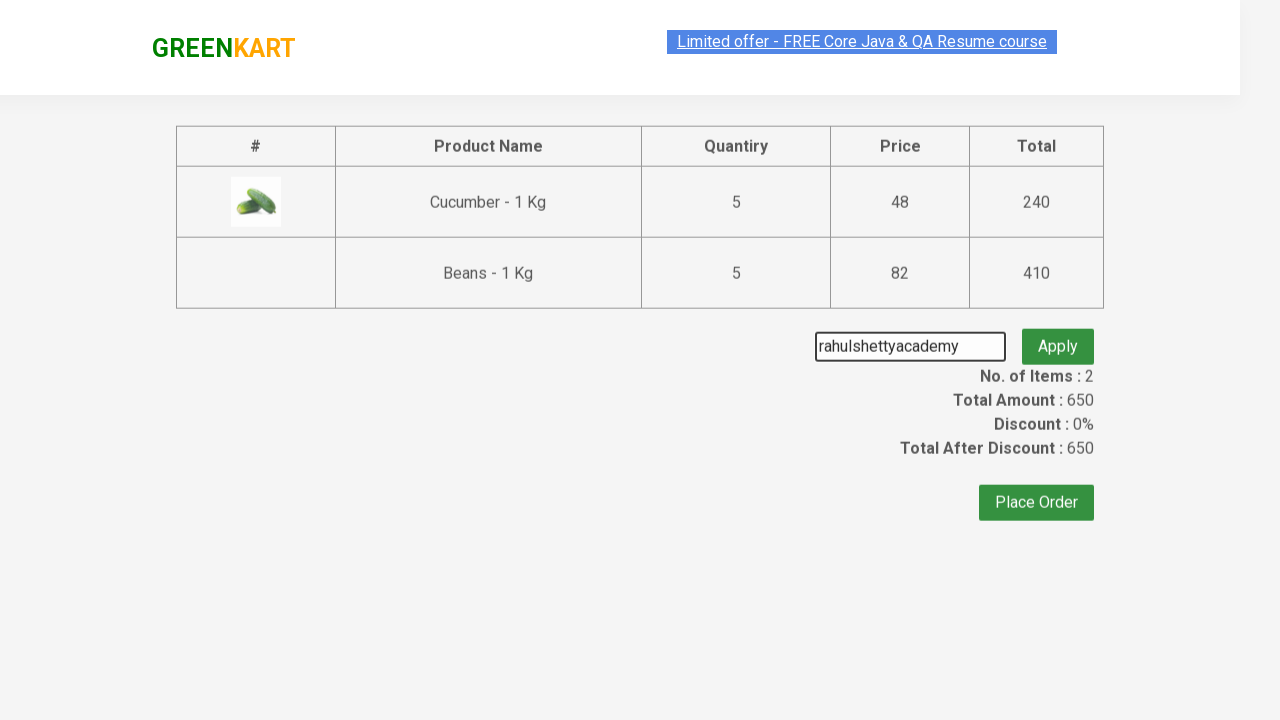

Clicked apply promo code button at (1058, 335) on button.promoBtn
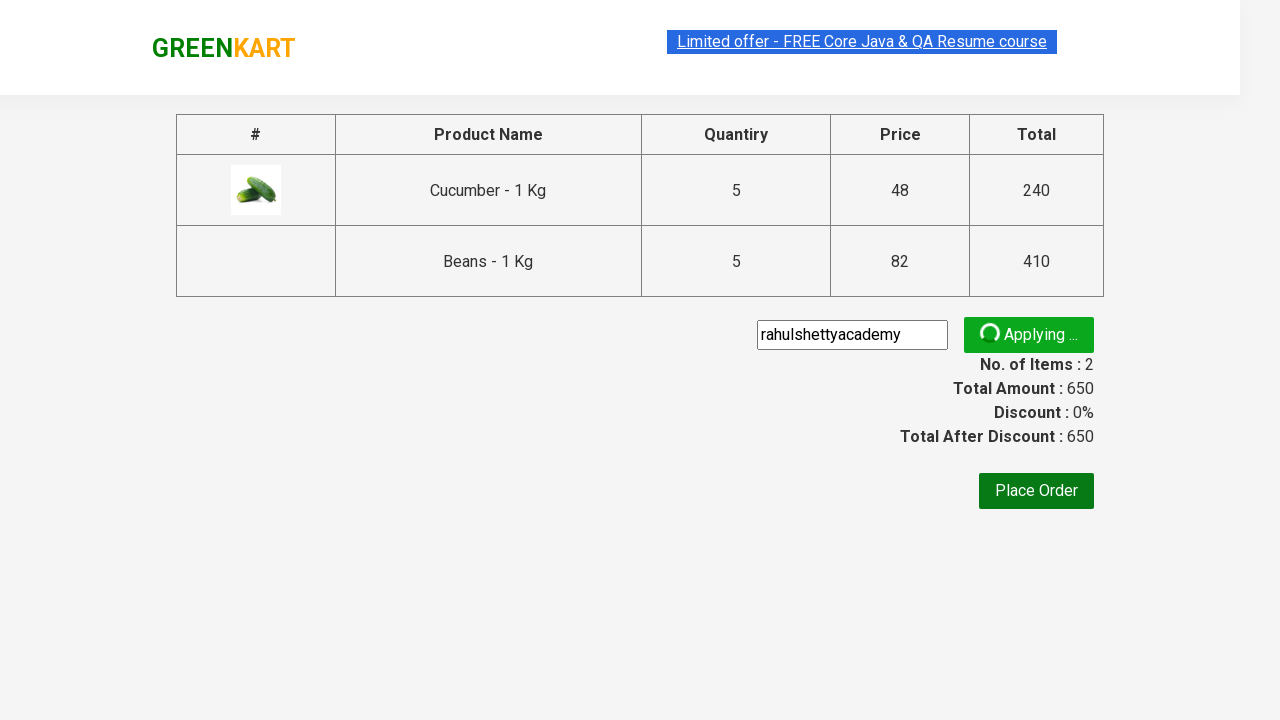

Promo code validation message appeared
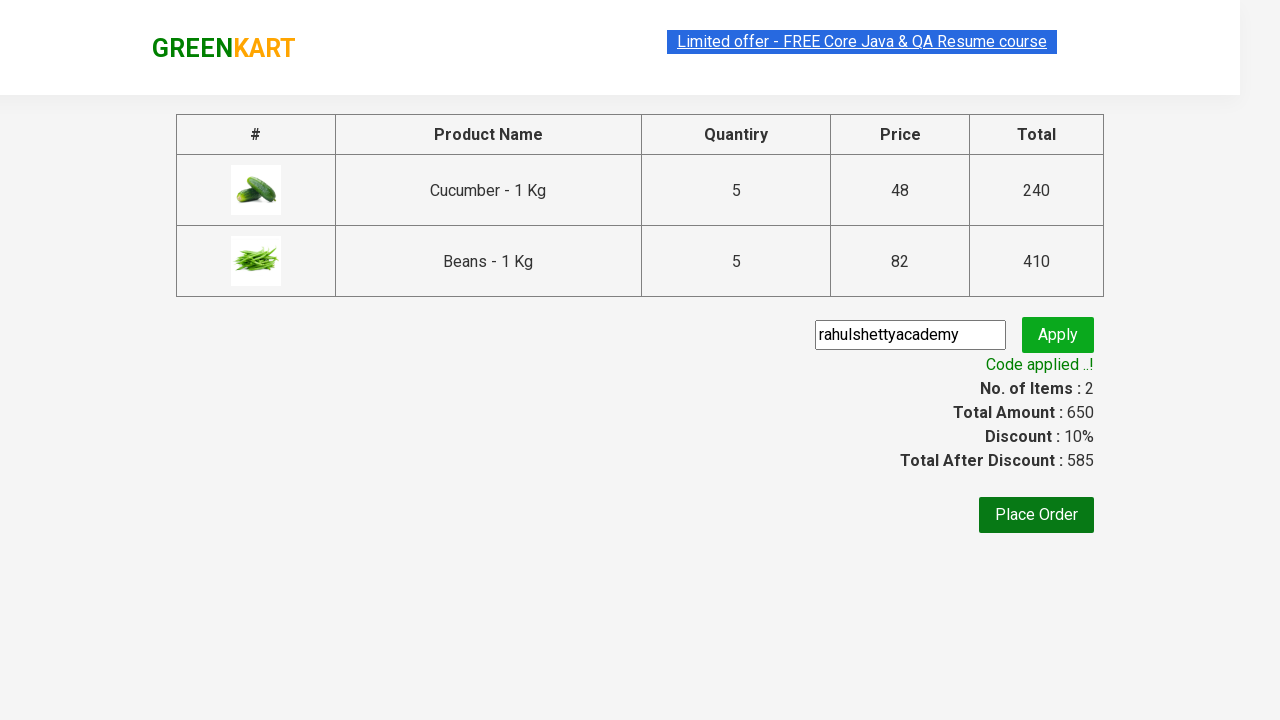

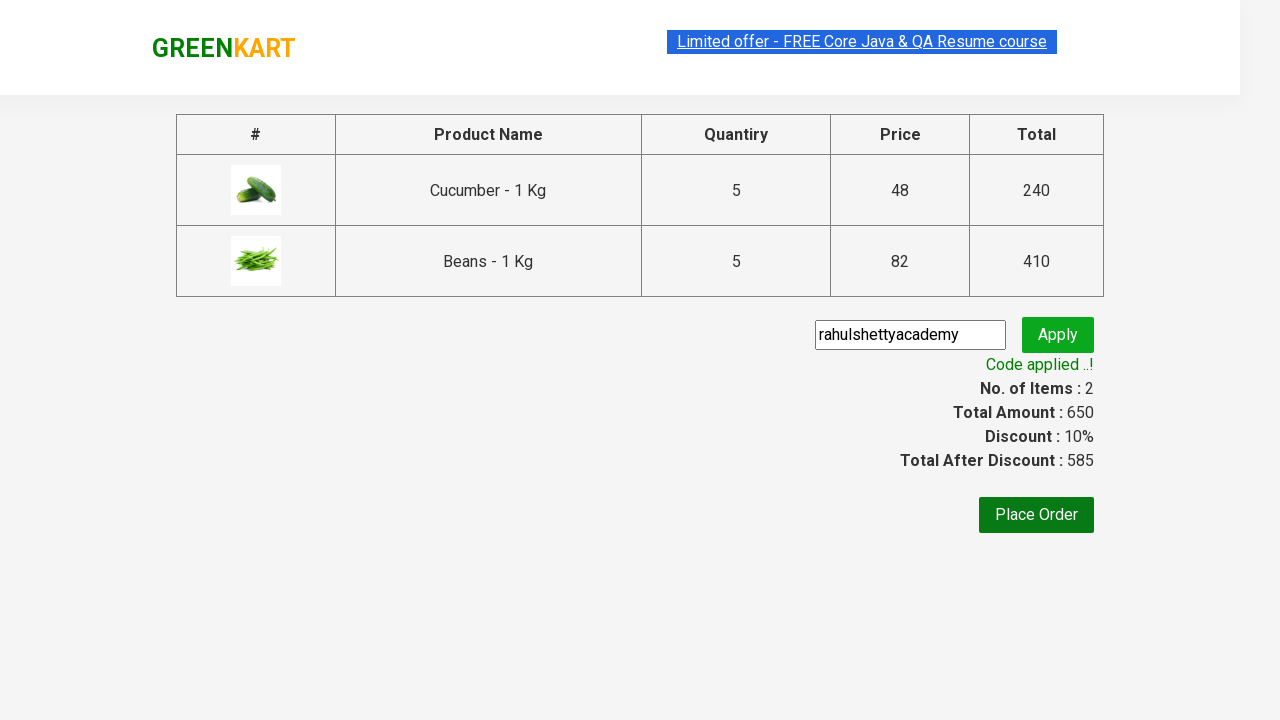